Tests handling of an entry advertisement modal by waiting for it to appear and then clicking the close button to dismiss it.

Starting URL: http://the-internet.herokuapp.com/entry_ad

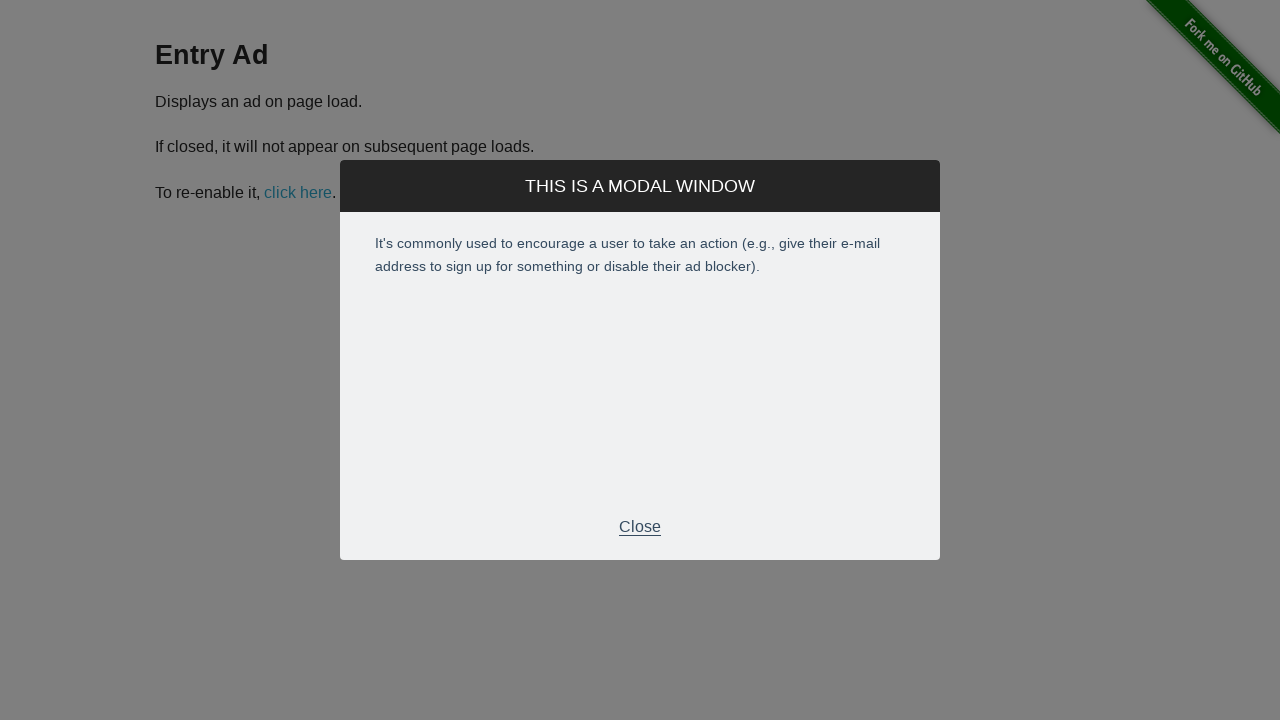

Entry advertisement modal appeared and is visible
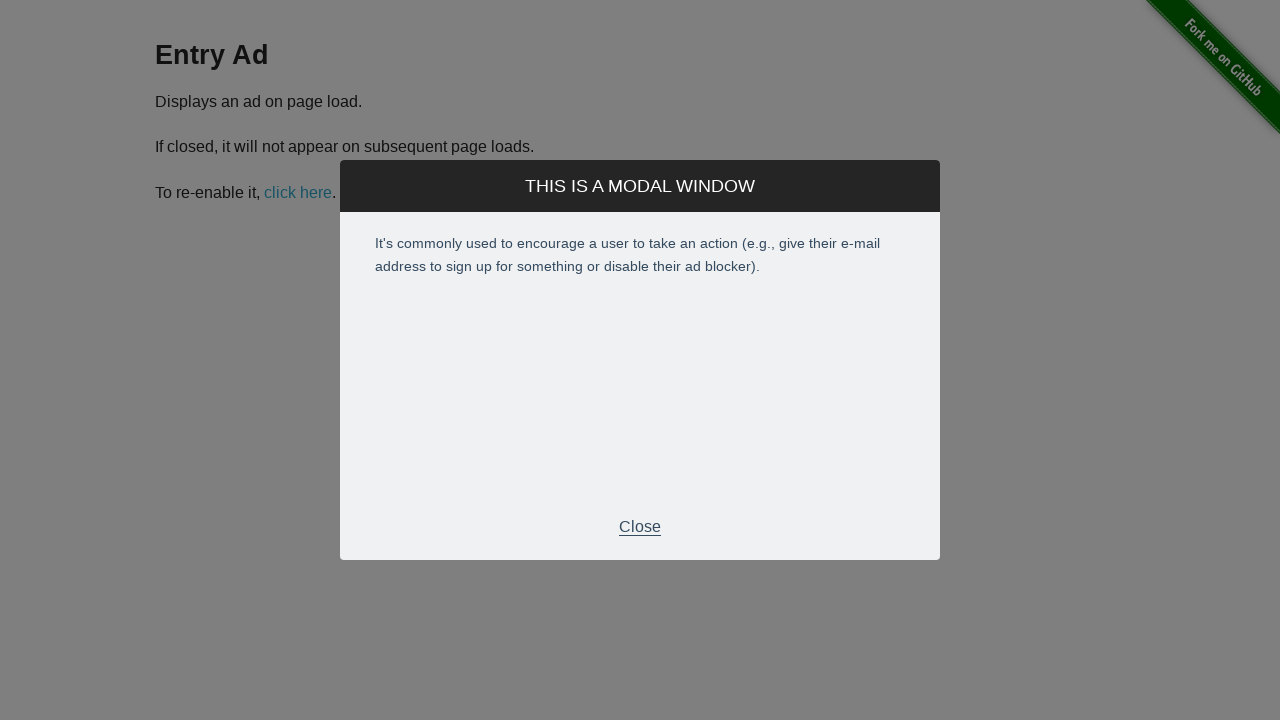

Clicked close button in modal footer to dismiss the advertisement at (640, 527) on .modal-footer
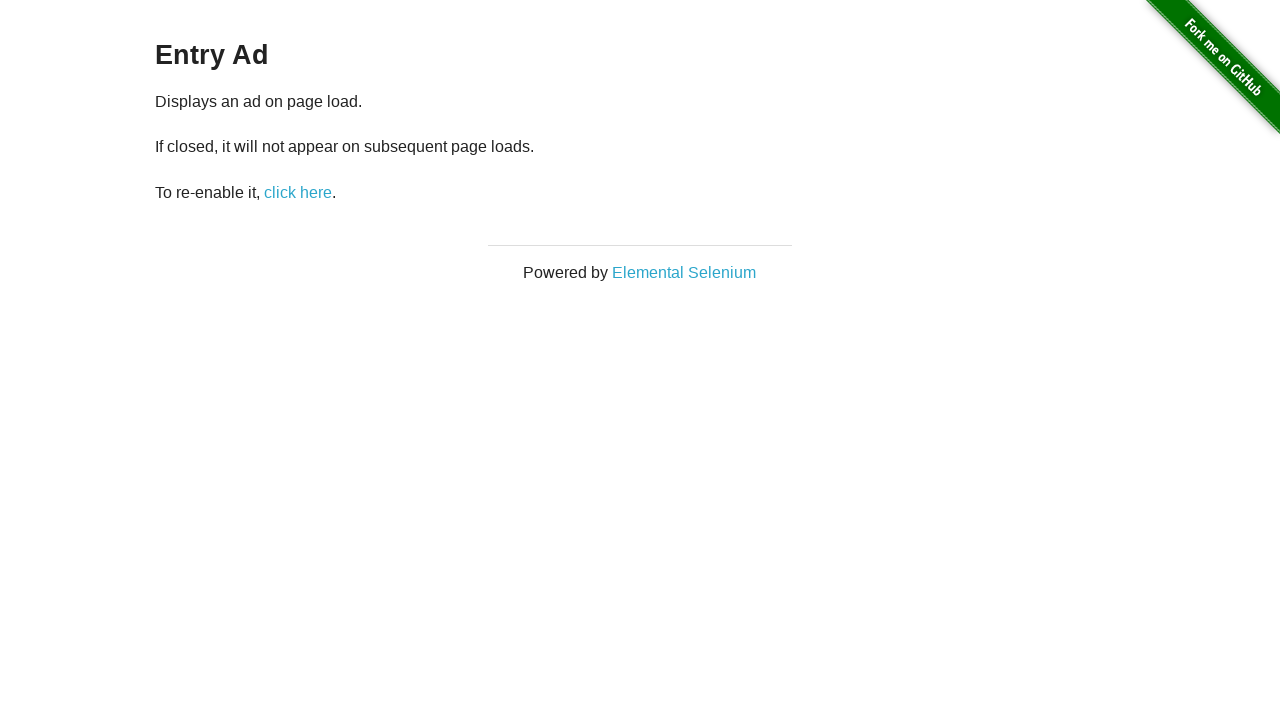

Entry advertisement modal has been closed and is no longer visible
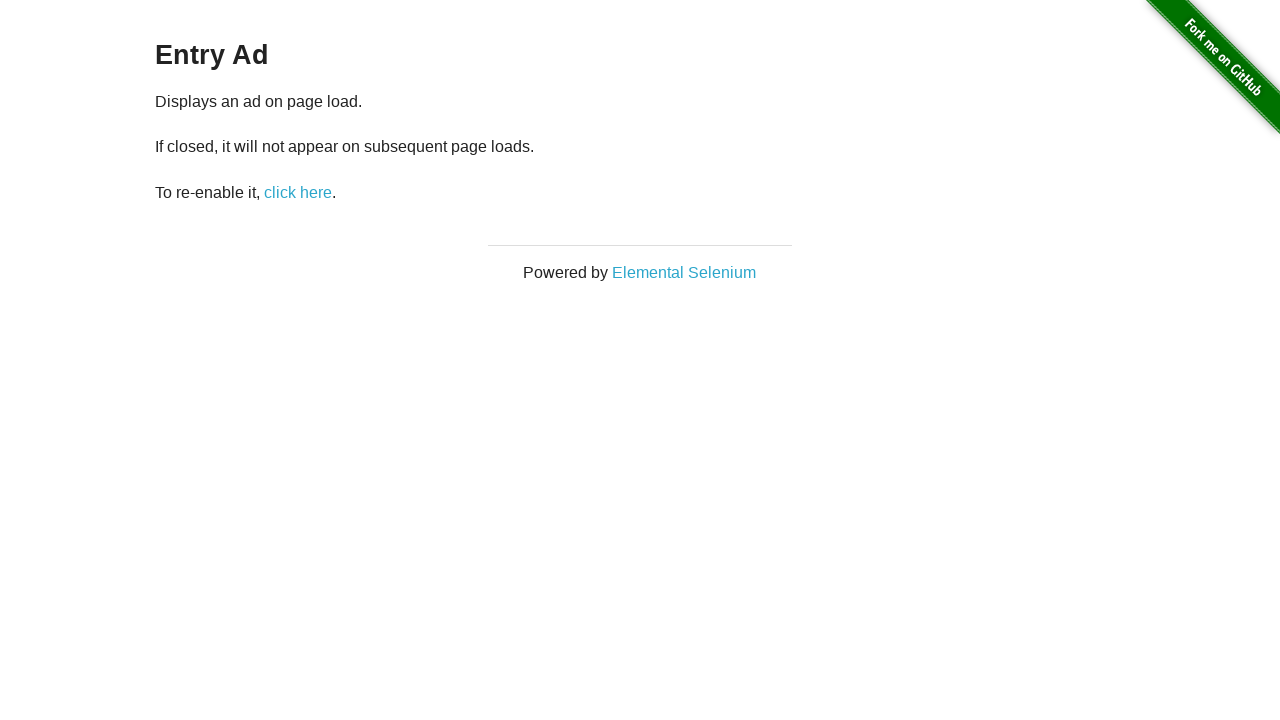

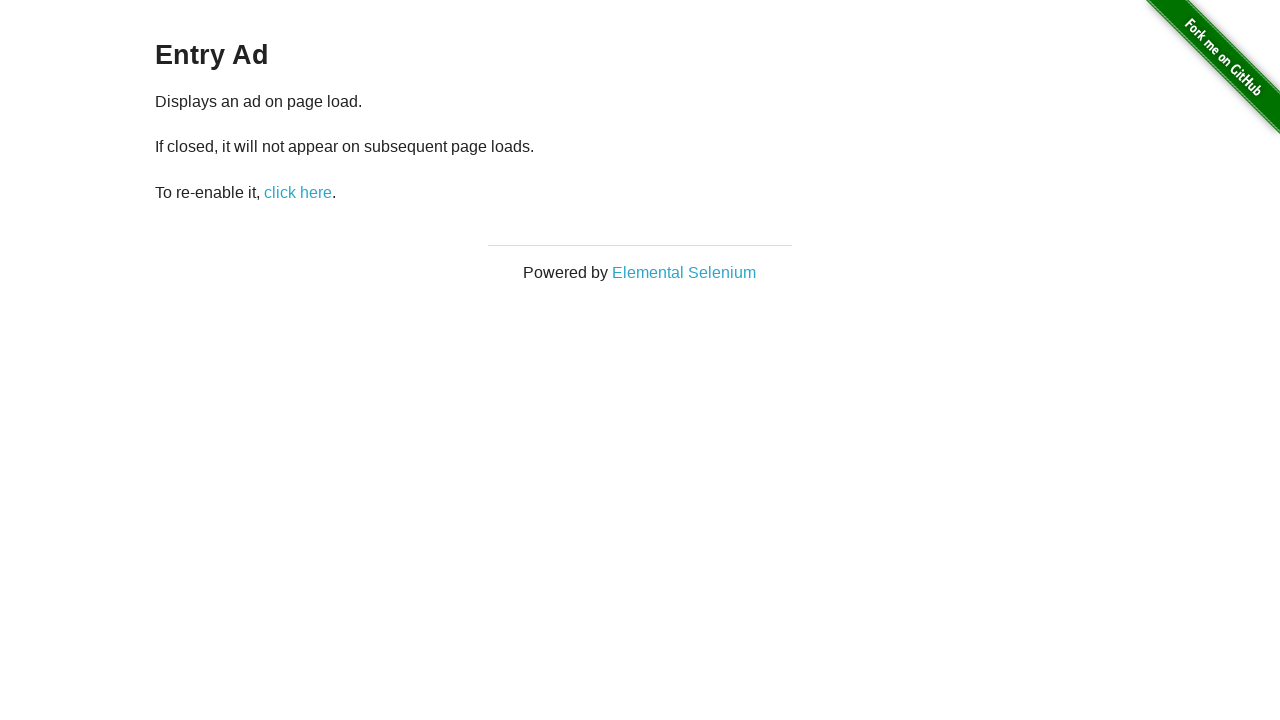